Tests a registration form by filling in first name, last name, email, and other required fields across two form blocks, then submitting and verifying successful registration message.

Starting URL: http://suninjuly.github.io/registration1.html

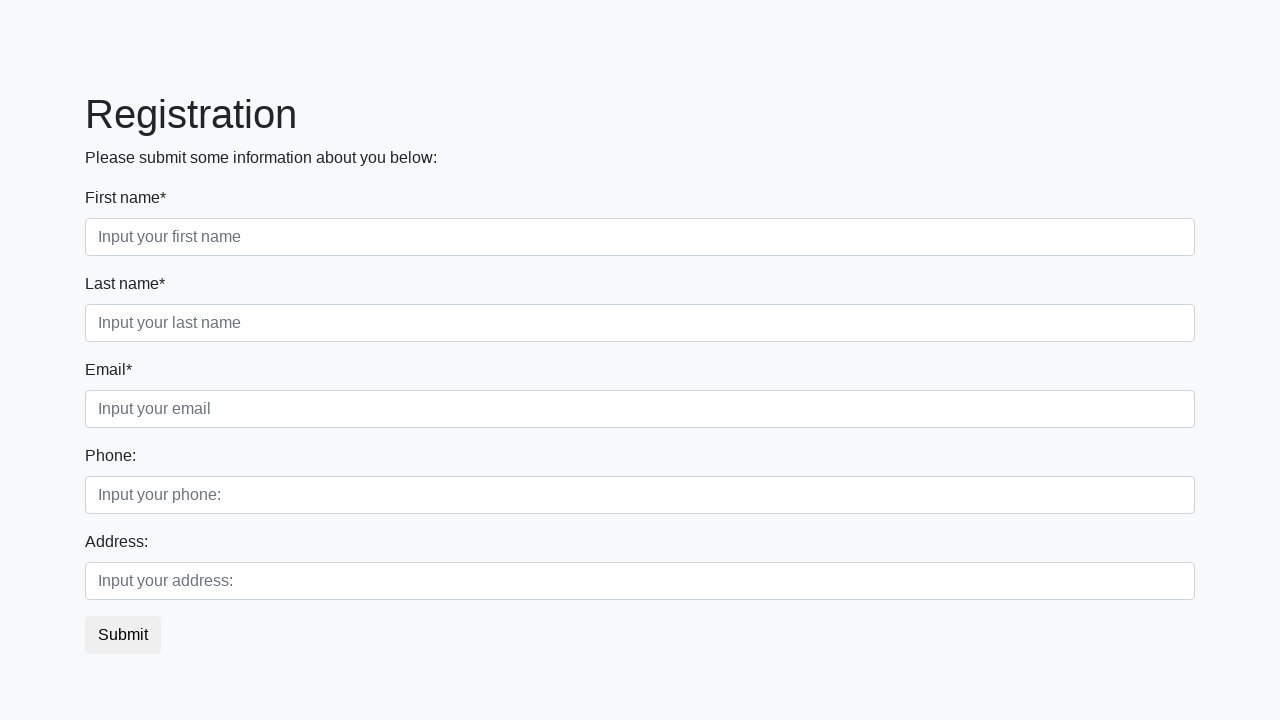

Filled first name field with 'Aleksandr' on .first_block .form-control.first
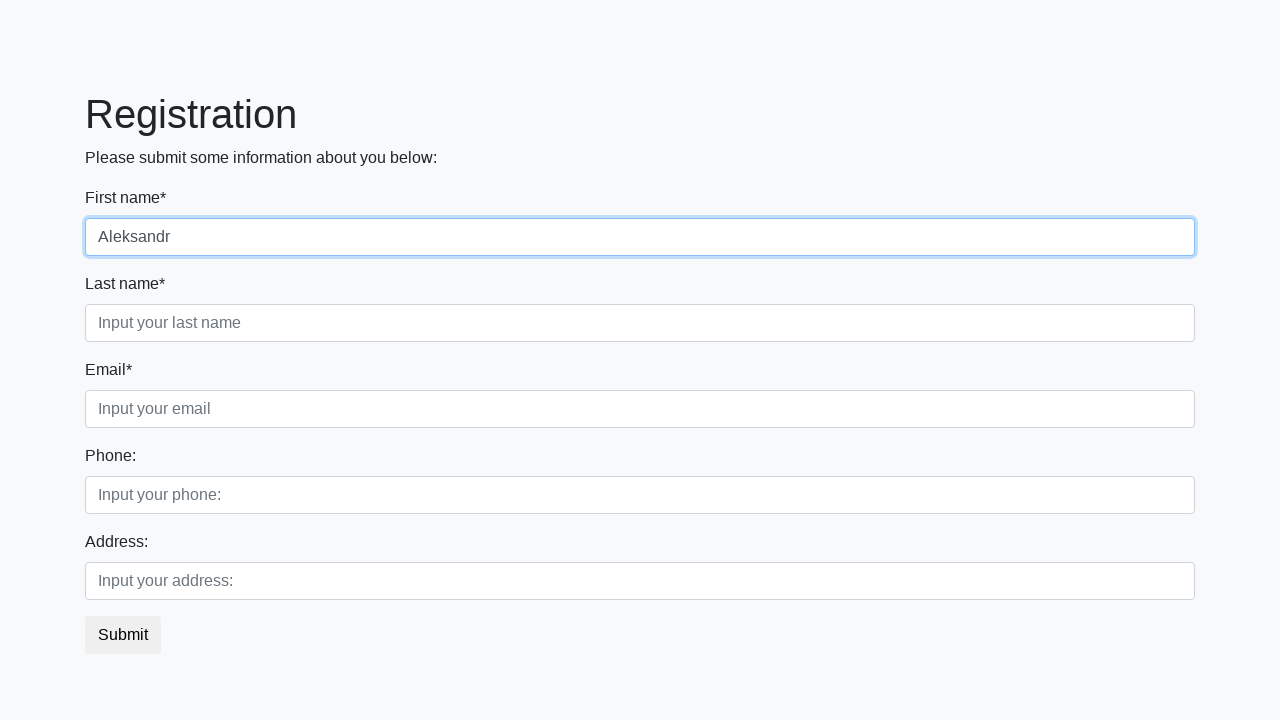

Filled last name field with 'Zakharov' on .first_block .form-control.second
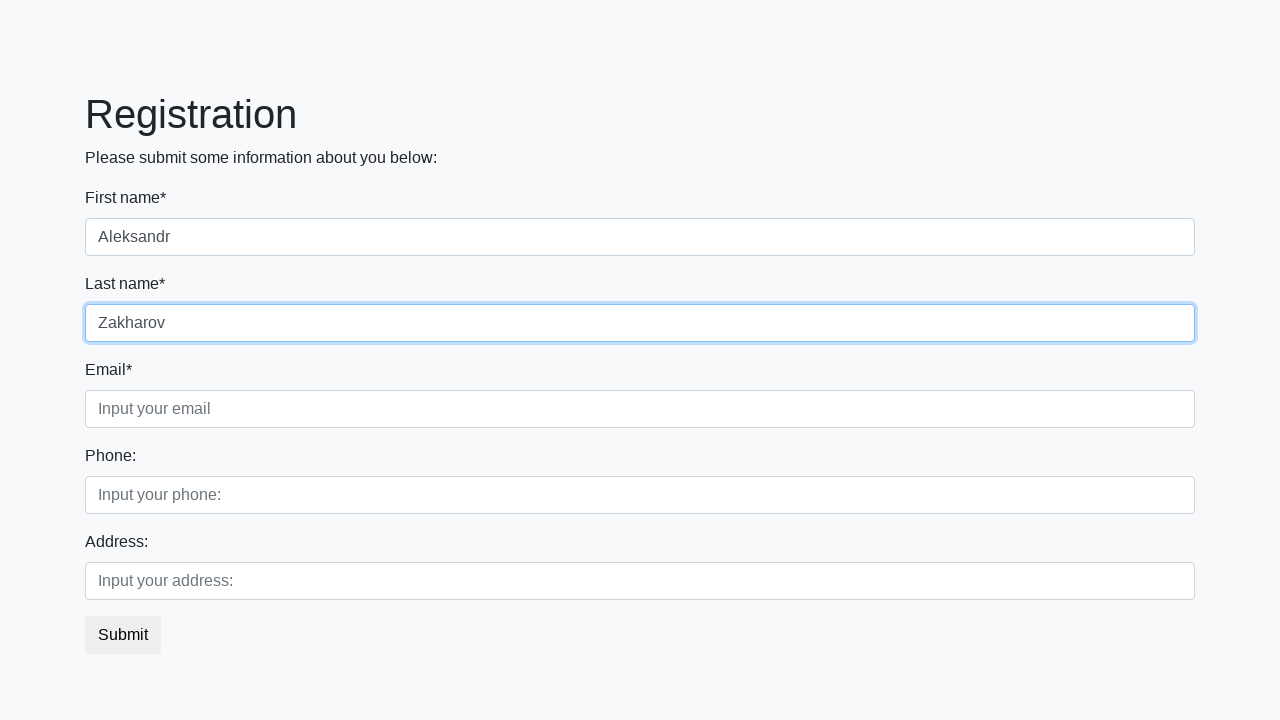

Filled email field with 'testuser@mail.ru' on .first_block .form-control.third
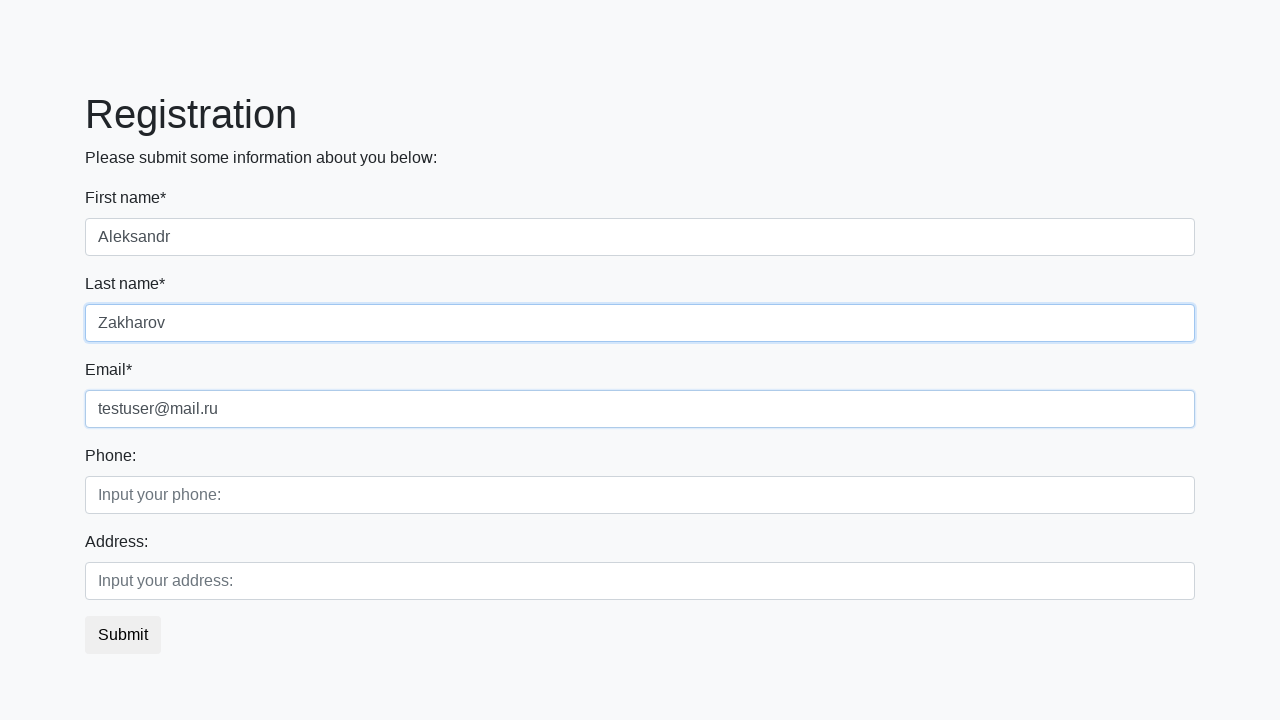

Filled phone/ID field with '123321' on .second_block .form-control.first
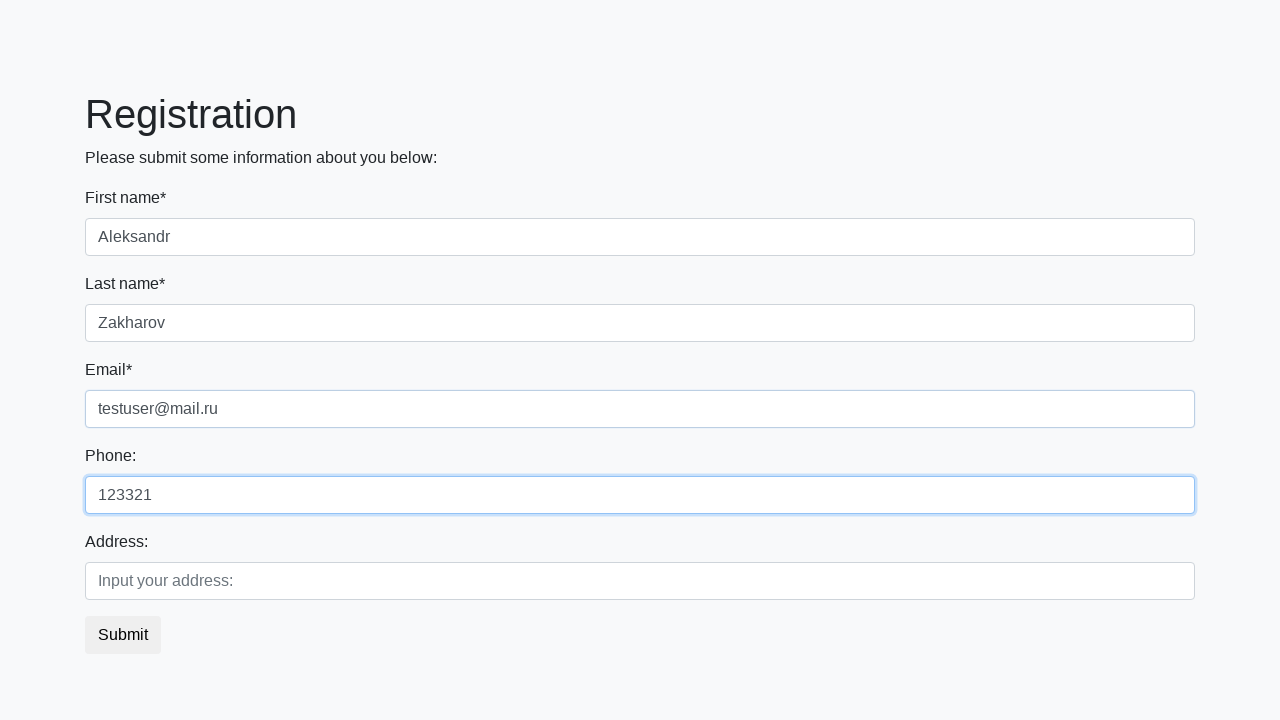

Filled website/URL field with 'www.example.com' on .second_block .form-control.second
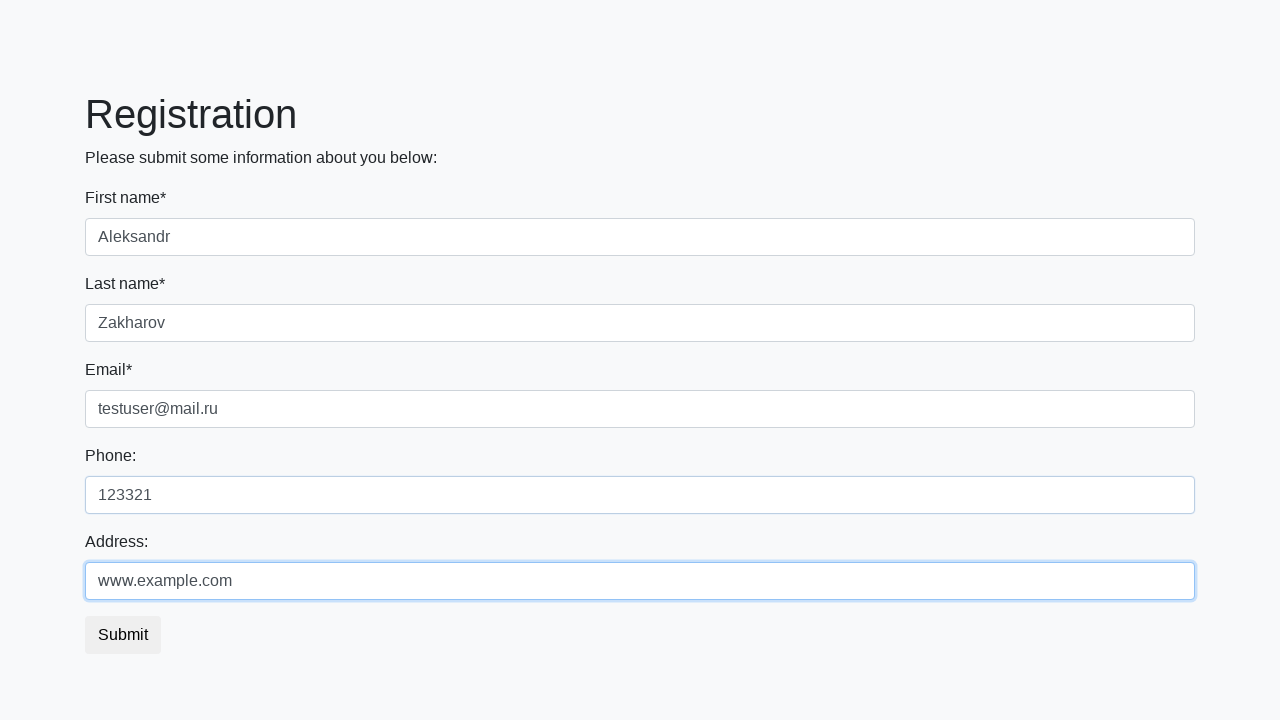

Clicked submit button to submit registration form at (123, 635) on button.btn
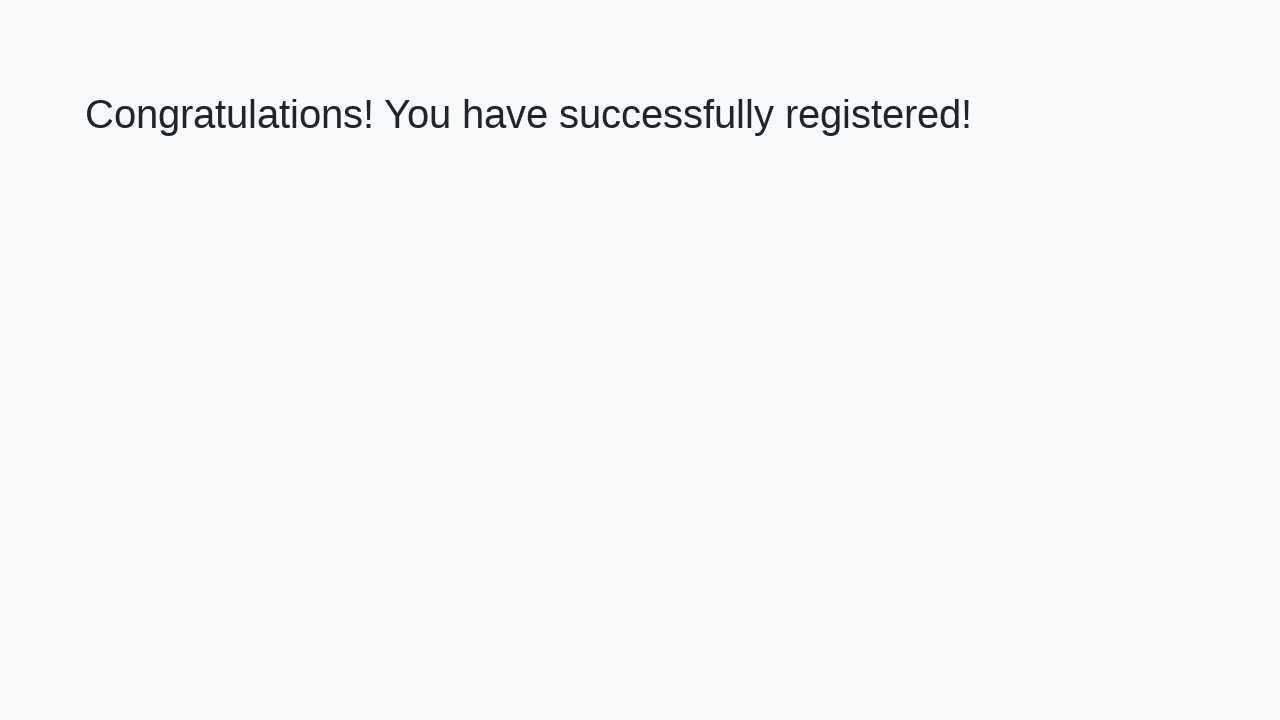

Success message heading appeared - registration successful
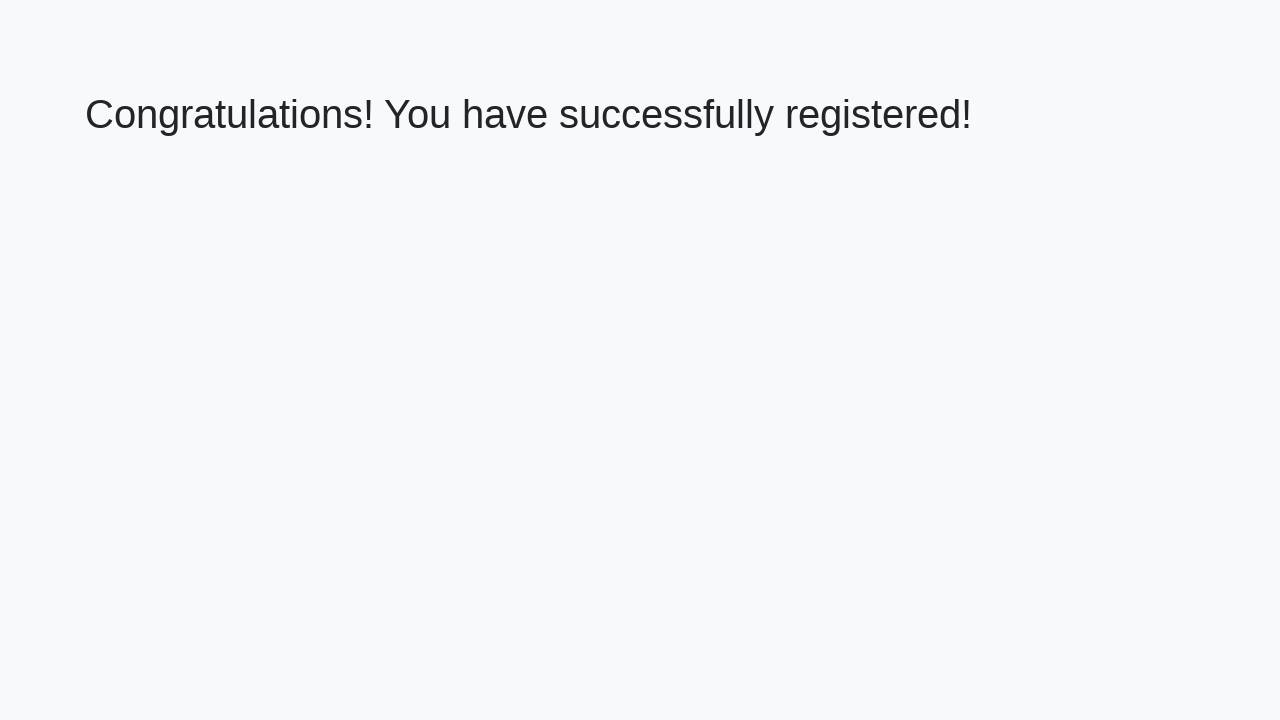

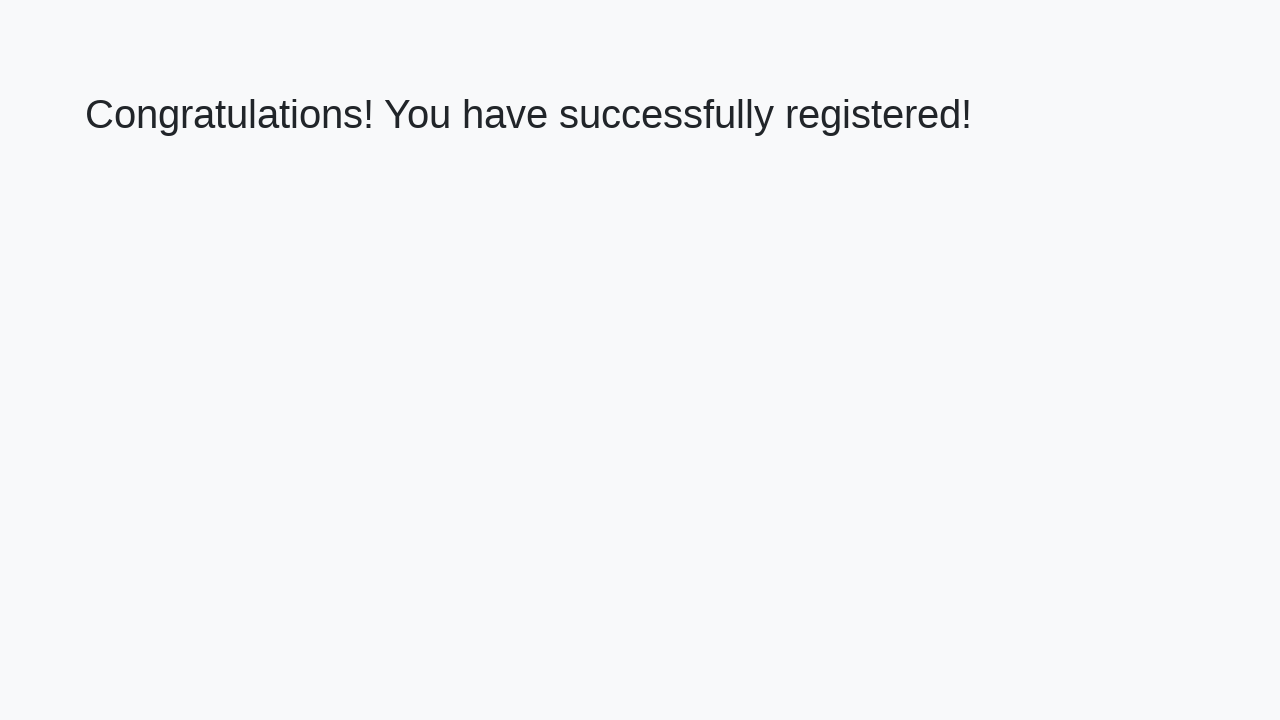